Tests the mobile recharge page dropdown functionality by opening the operator dropdown and selecting "Jio" from the list of available operators

Starting URL: https://paytm.com/recharge

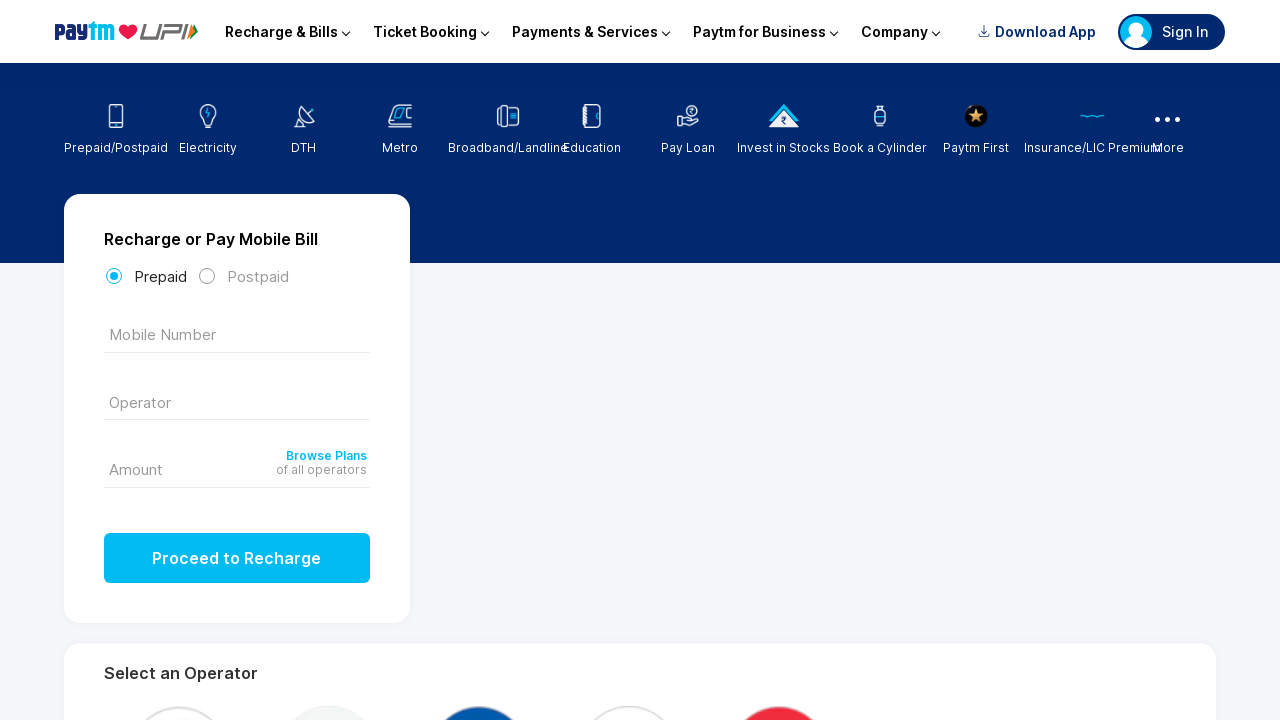

Clicked on operator dropdown to open it at (237, 400) on (//*[@type='text'])[1]
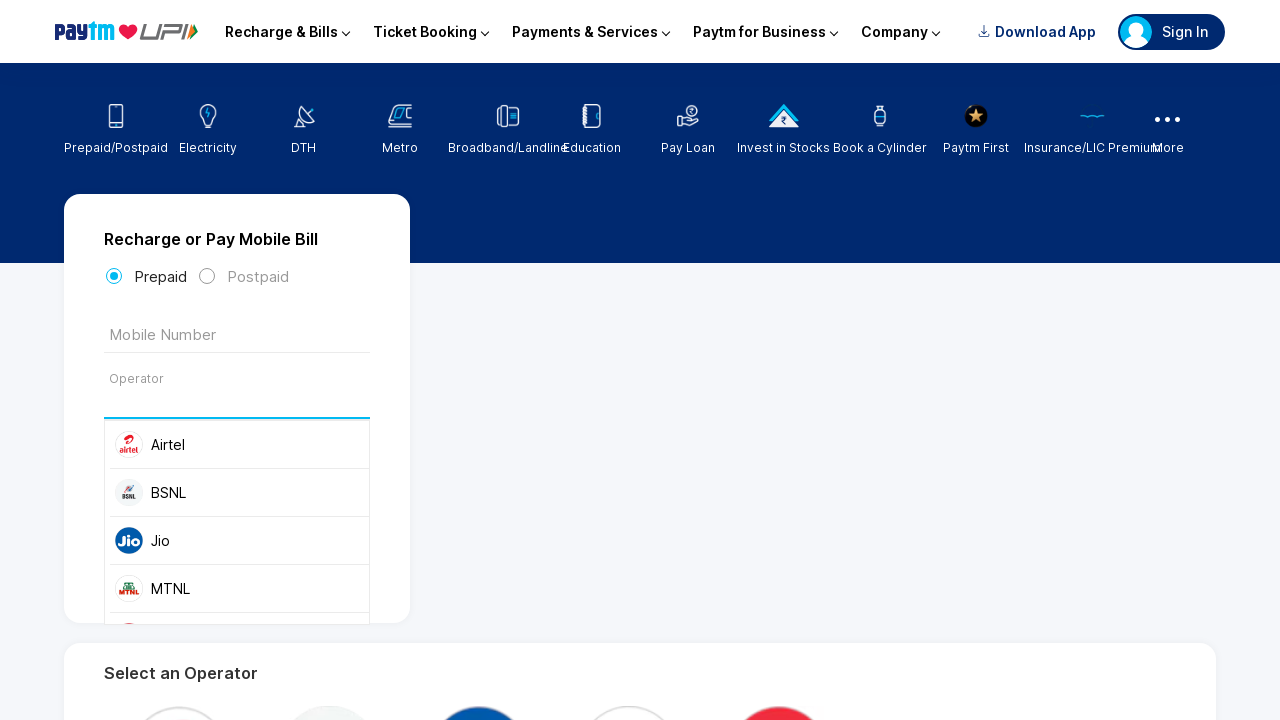

Dropdown options loaded and became visible
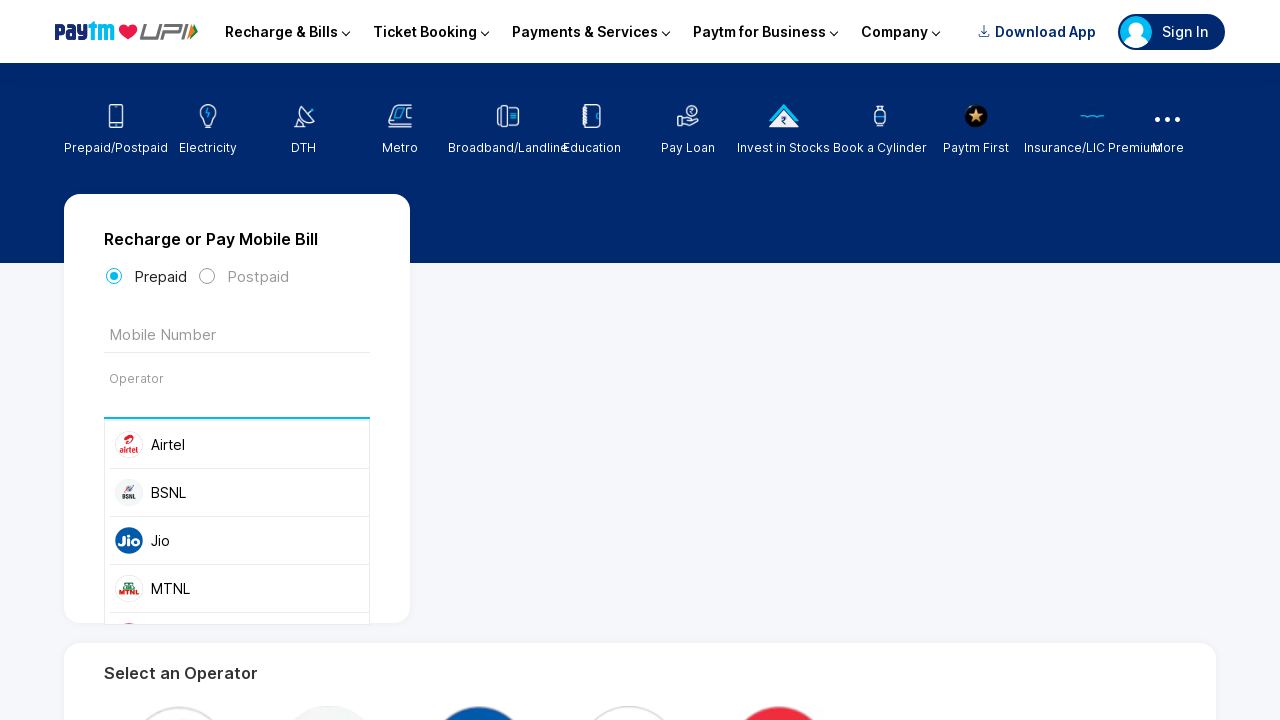

Located 'Jio' option in the dropdown
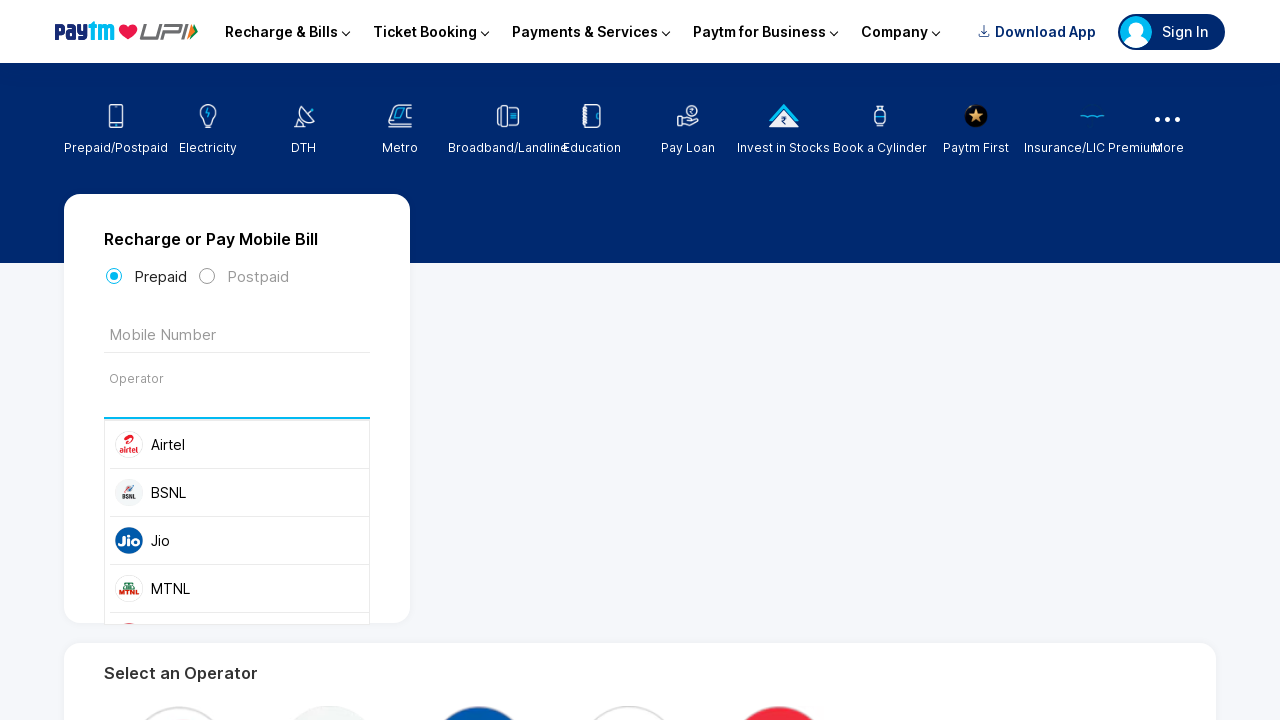

Selected 'Jio' from the operator dropdown at (237, 541) on xpath=//*[contains(@class, '_3xI1')]//li >> internal:has-text="Jio"i
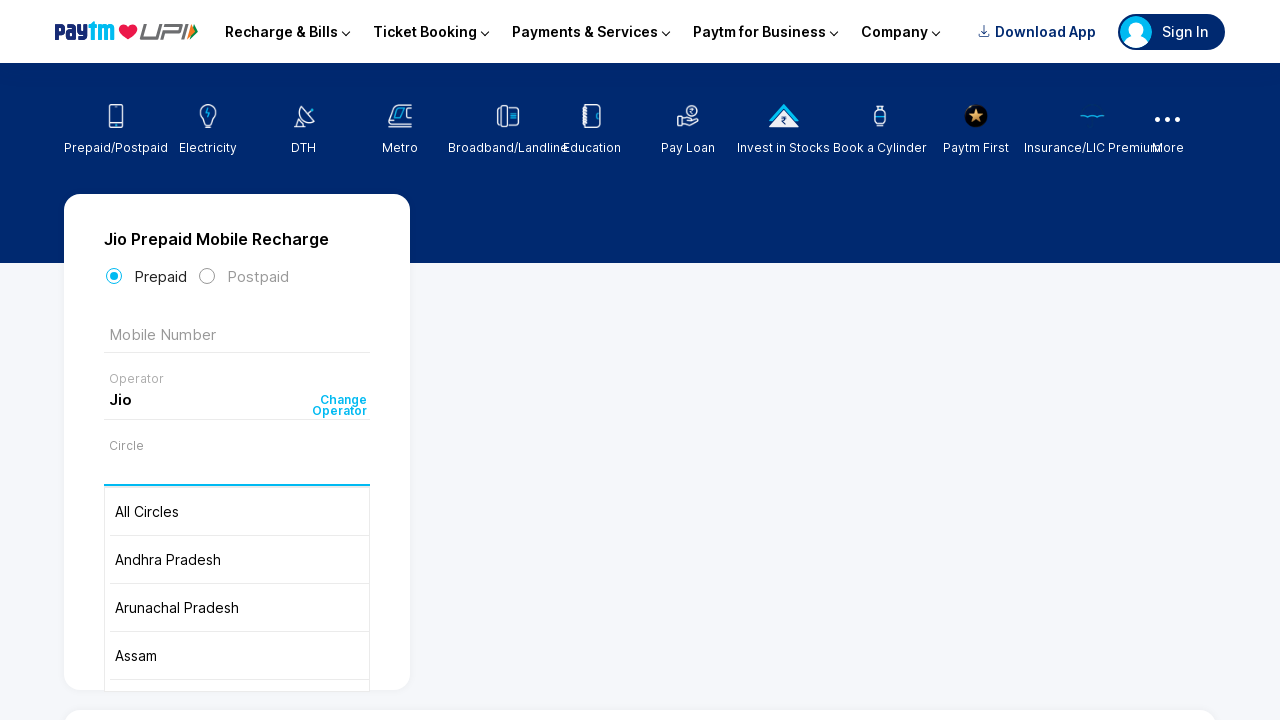

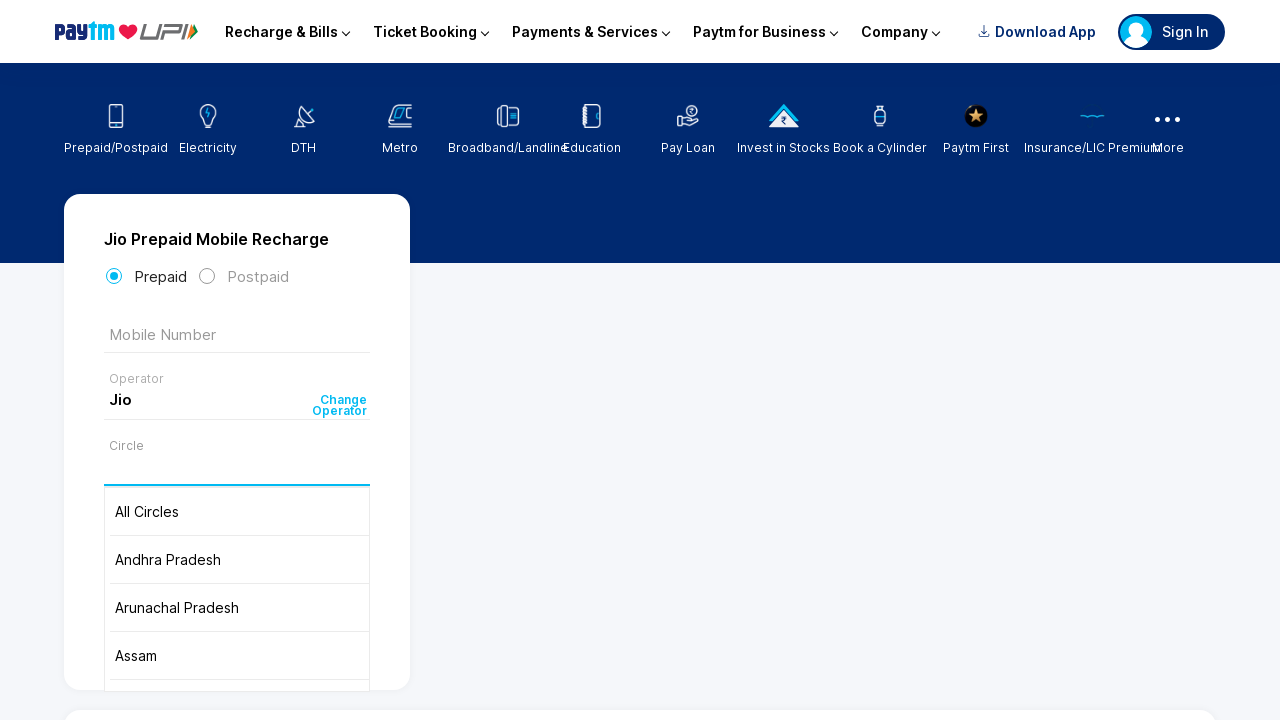